Tests drag and drop functionality on jQuery UI demo page by dragging an element and dropping it onto a target area

Starting URL: https://jqueryui.com/droppable/

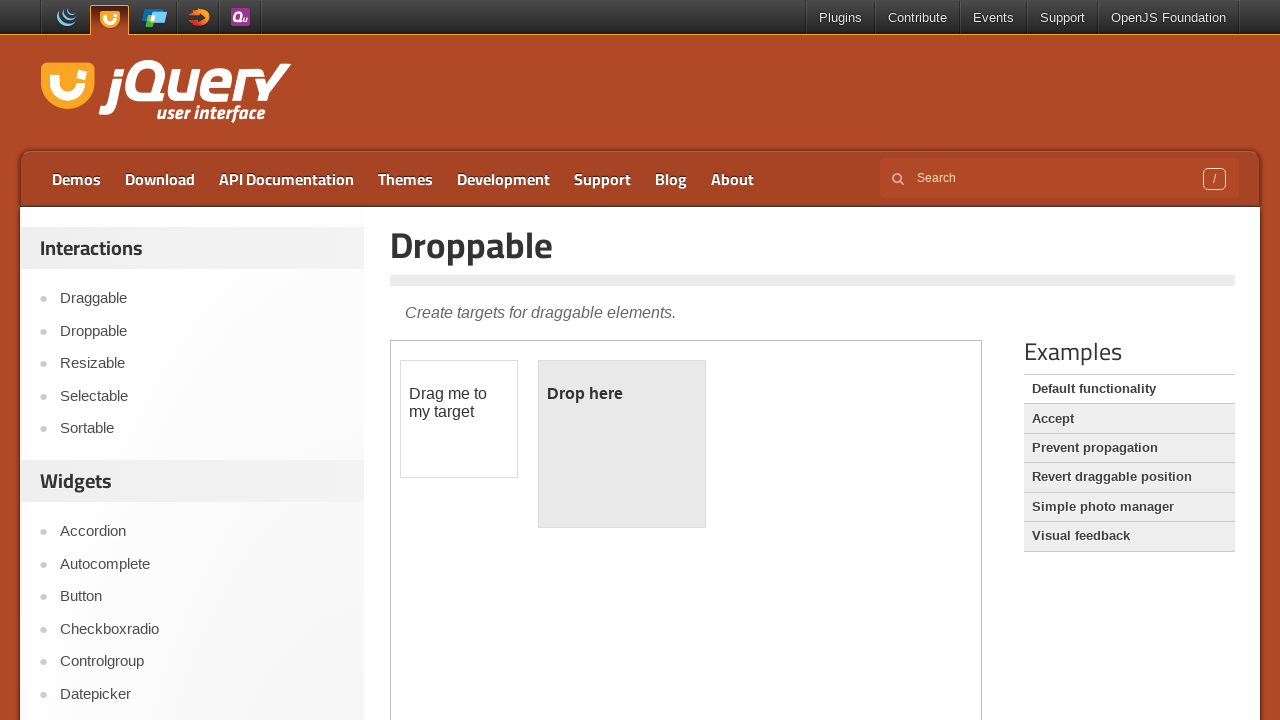

Located the demo iframe
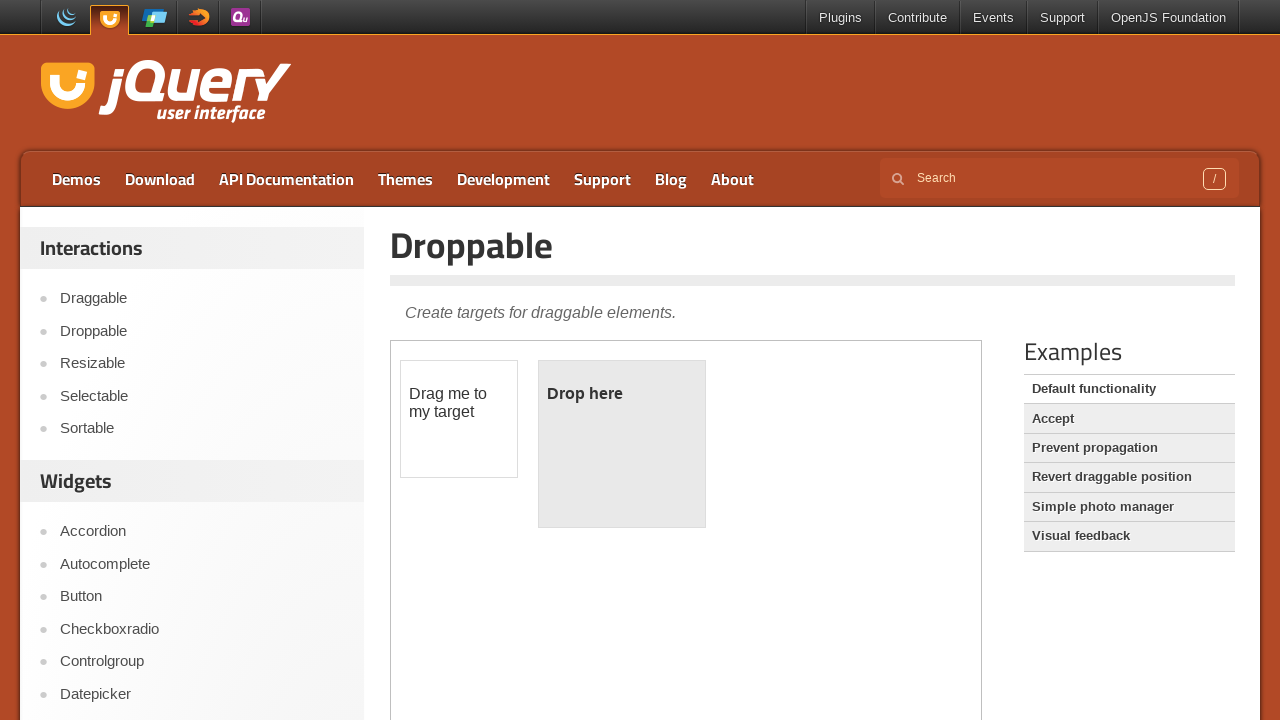

Located the draggable element
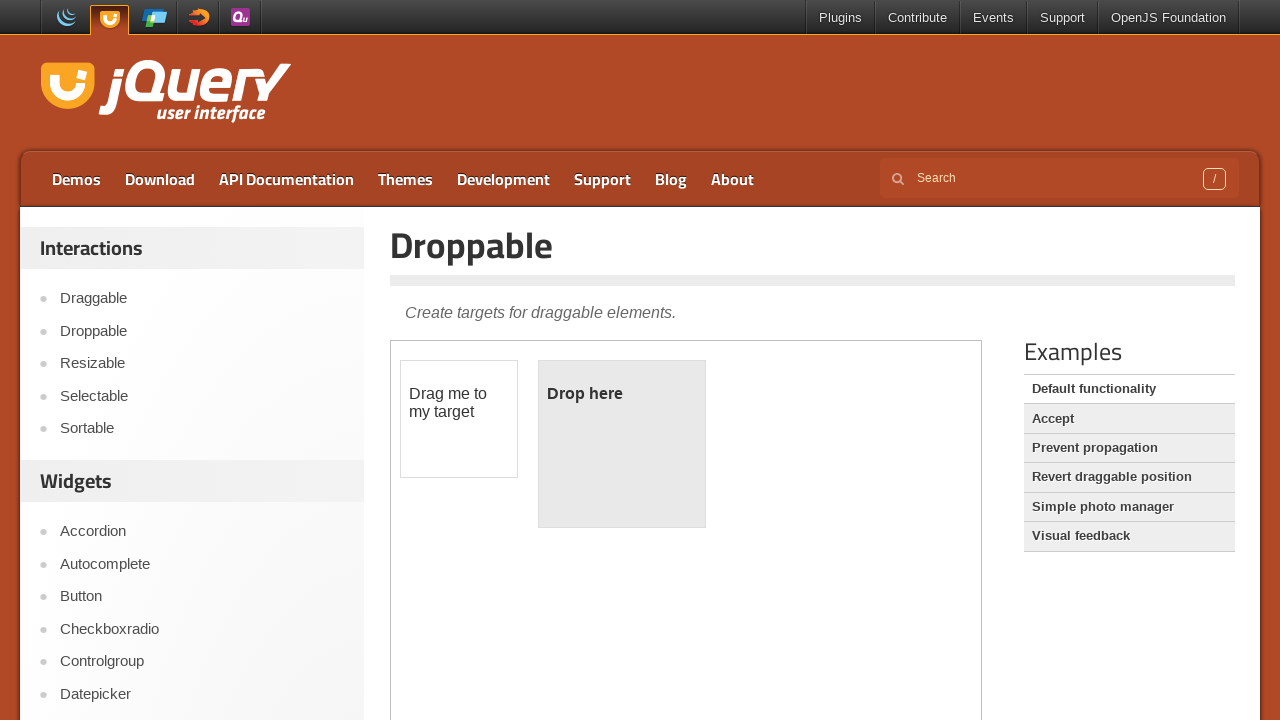

Located the droppable target area
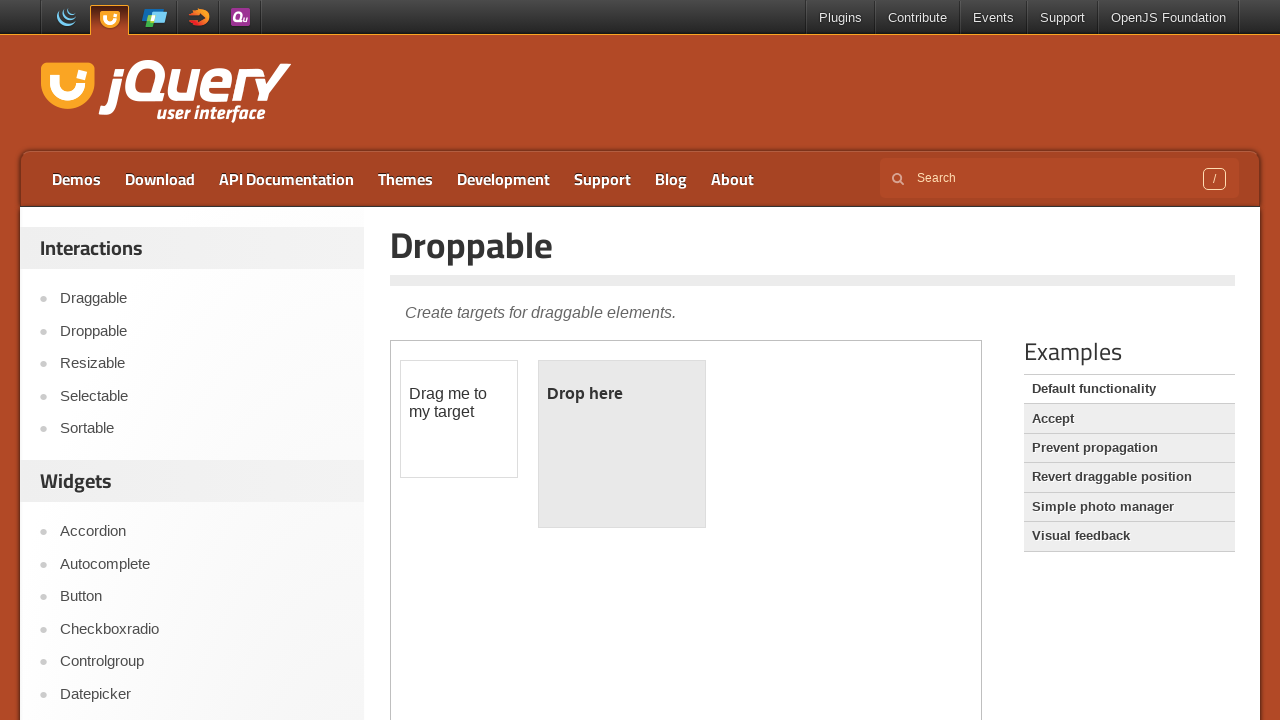

Dragged element and dropped it onto target area at (622, 444)
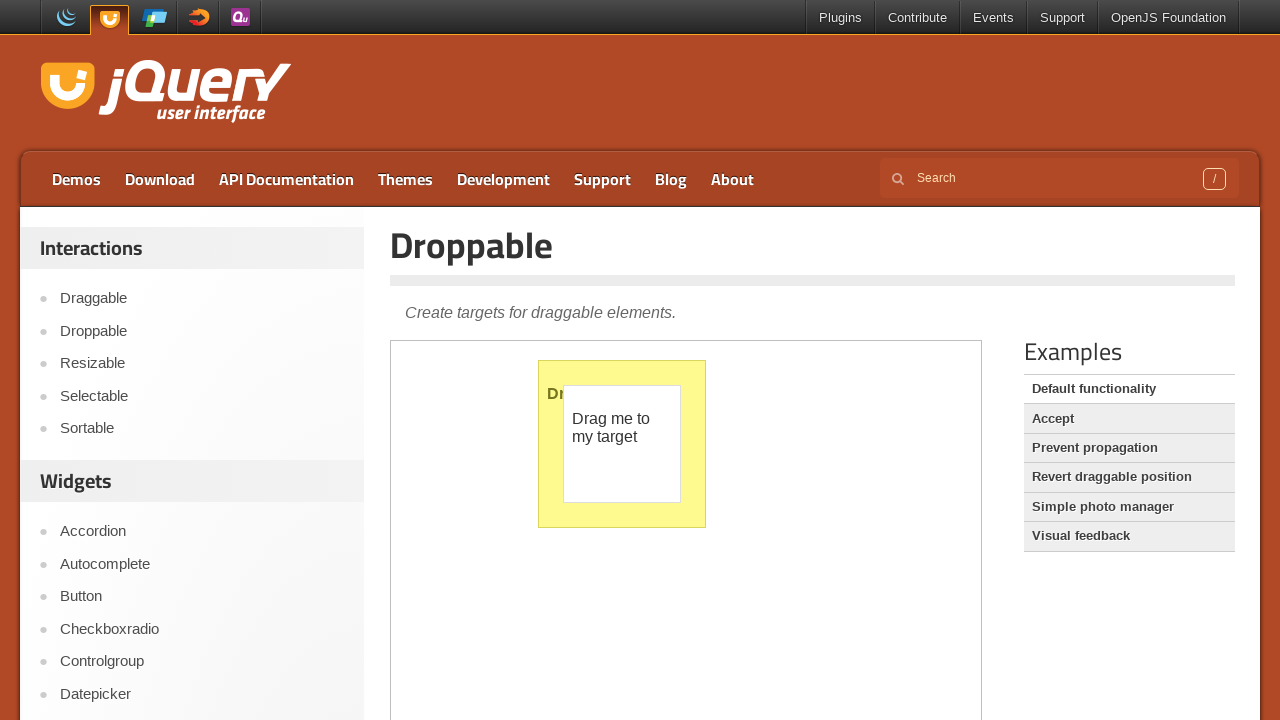

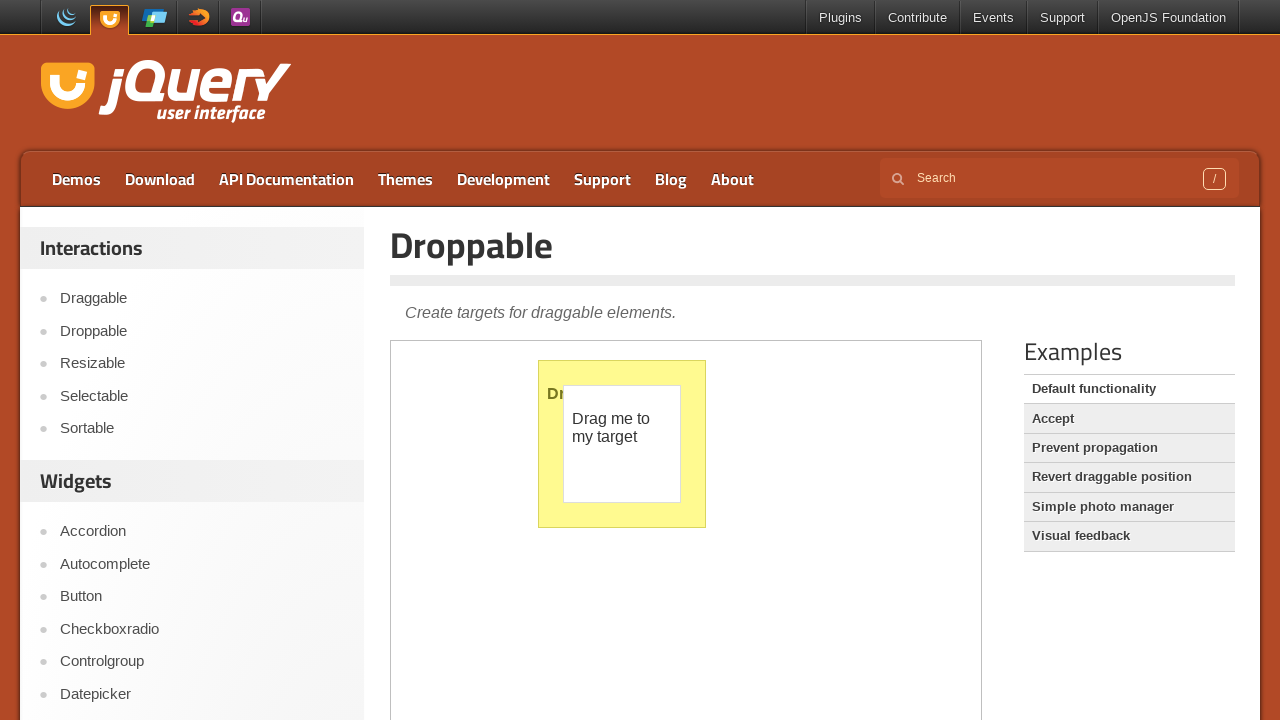